Tests the text box form on DemoQA by filling in user name and email fields with test data from an Excel spreadsheet (translated to use hardcoded test values)

Starting URL: https://demoqa.com/text-box

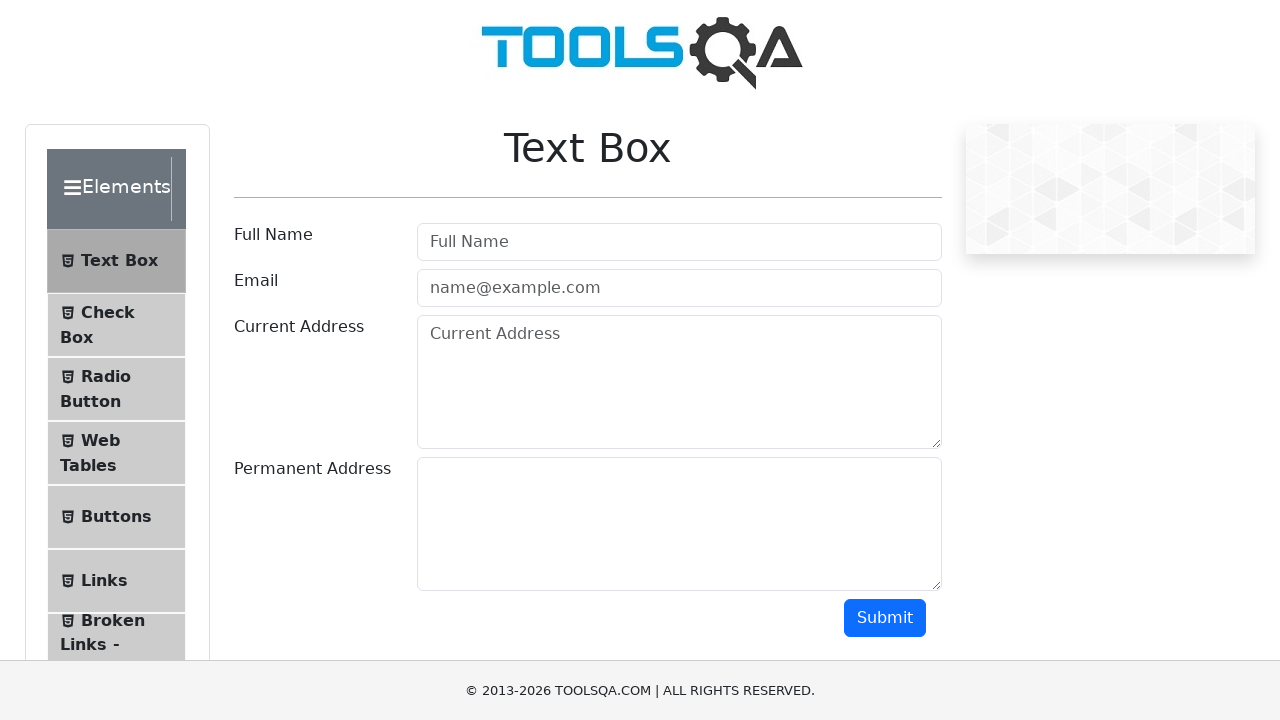

Waited for userName field to load
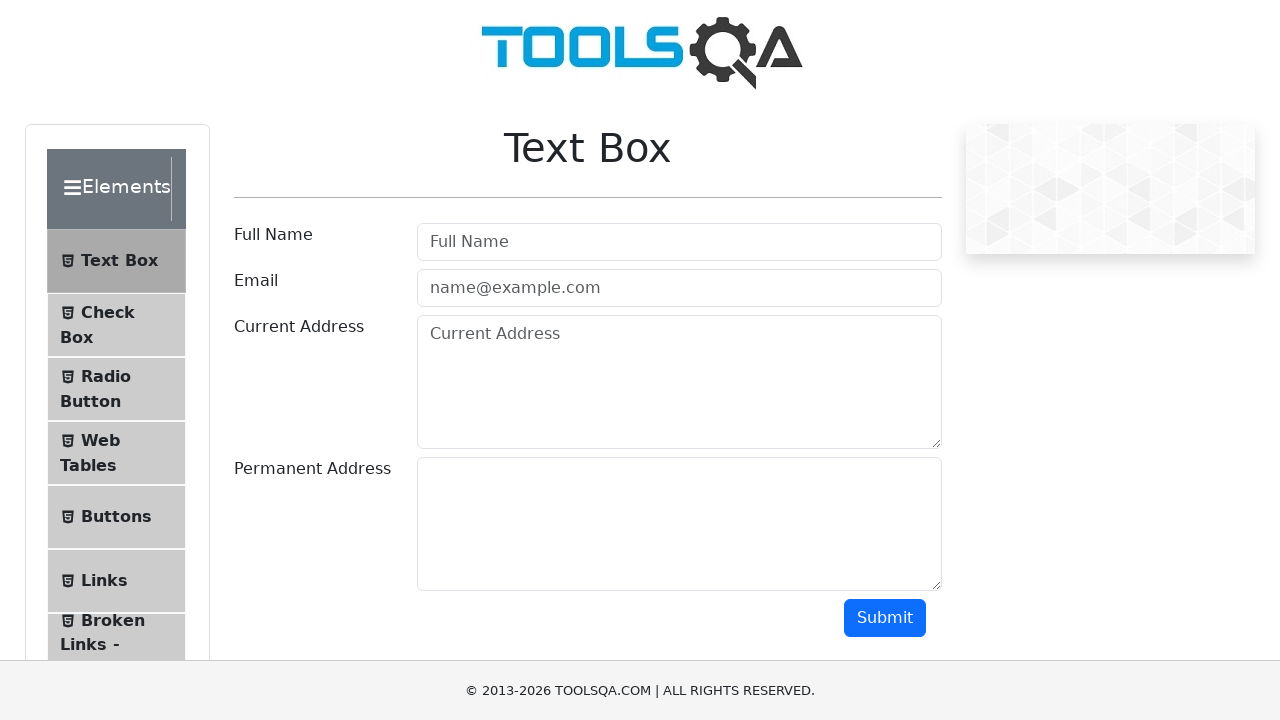

Filled userName field with 'Maria Garcia' on #userName
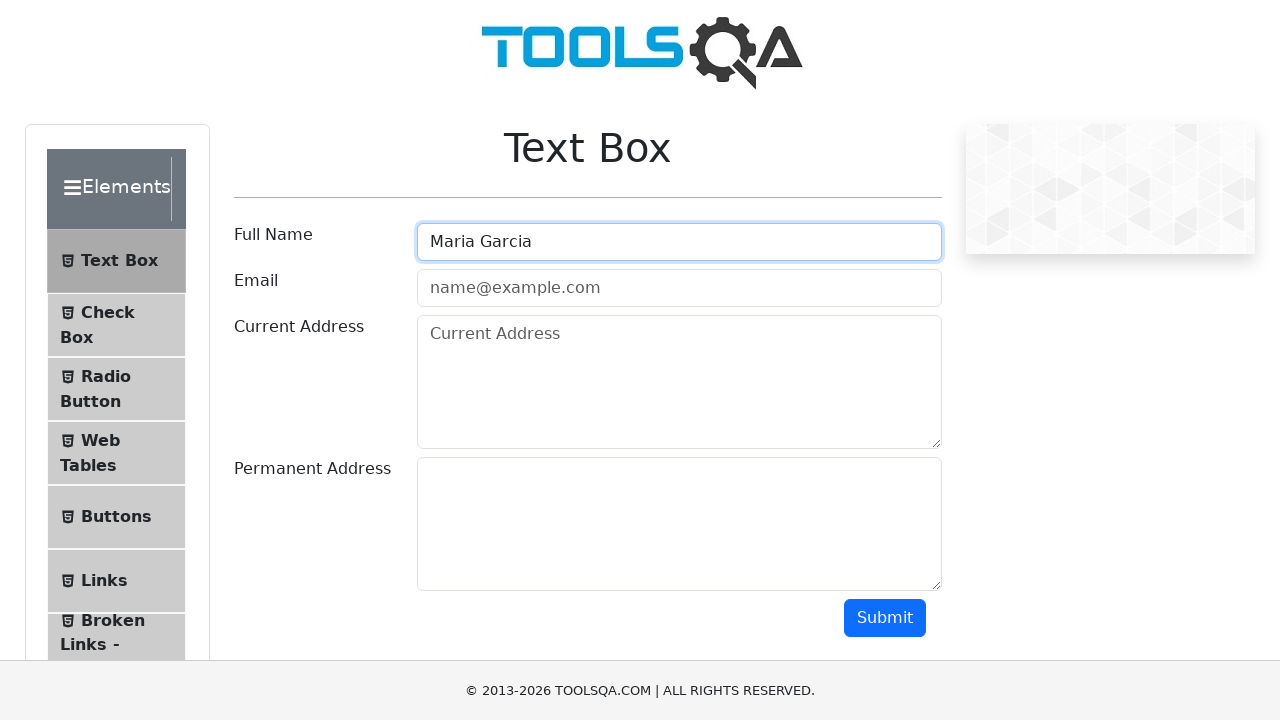

Filled userEmail field with 'maria.garcia@testmail.com' on #userEmail
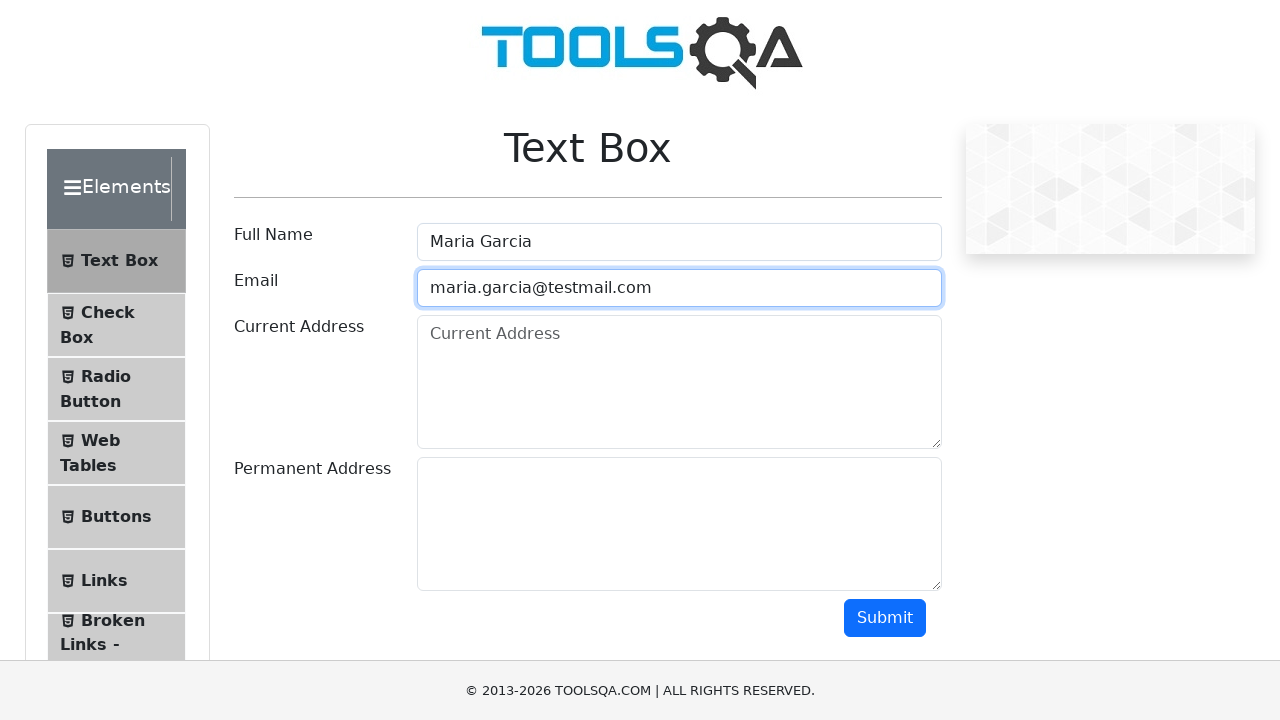

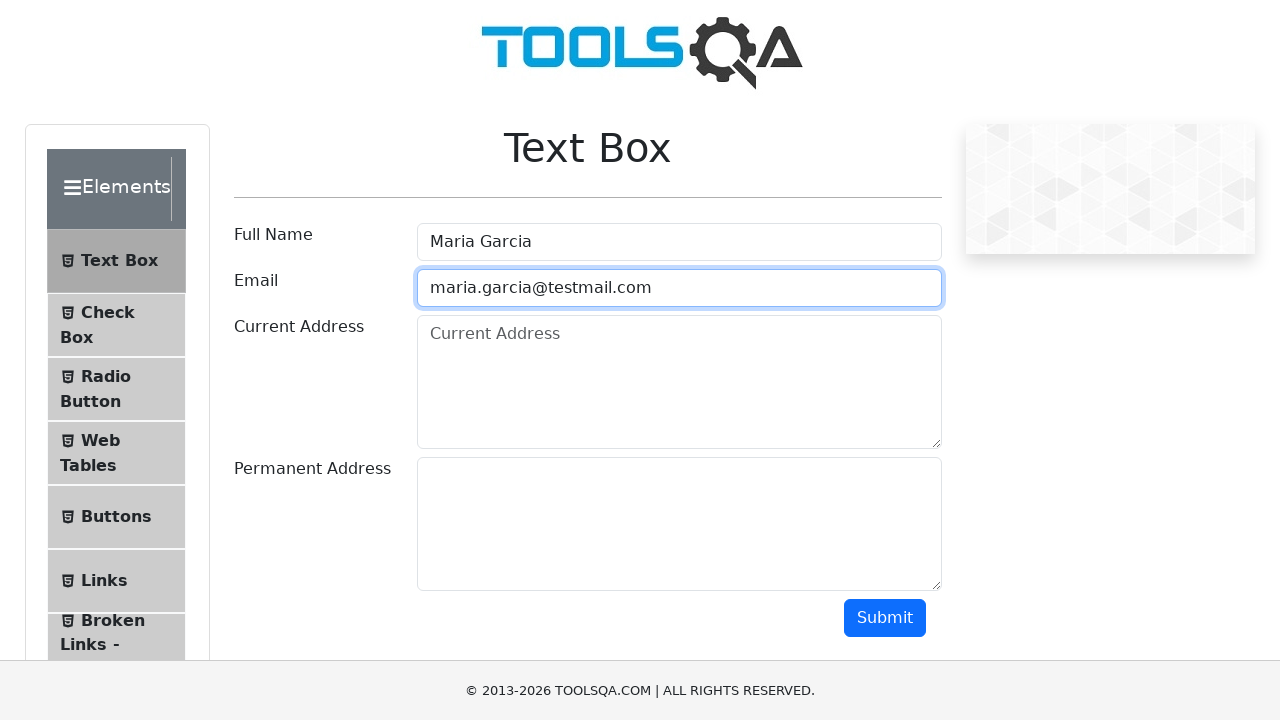